Tests sorting the Due column using semantic class selectors on the second table with better markup

Starting URL: http://the-internet.herokuapp.com/tables

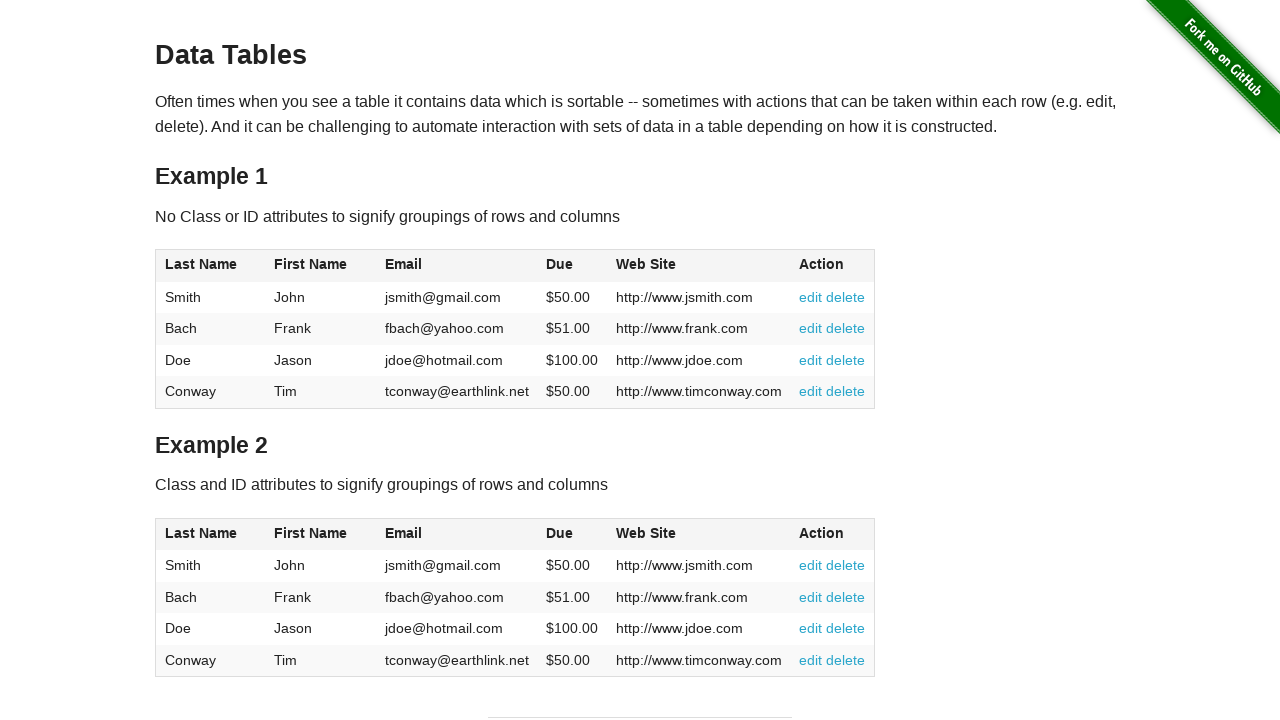

Clicked the Due column header in table2 to sort at (560, 533) on #table2 thead .dues
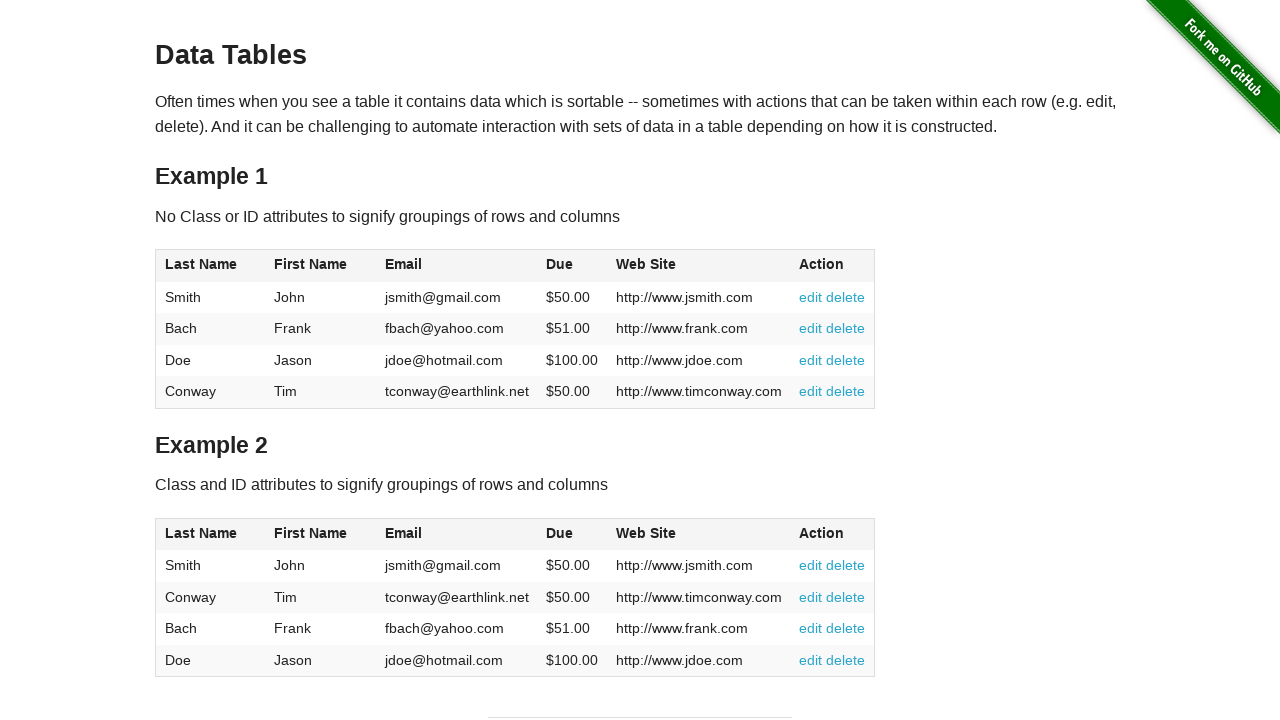

Table2 updated after sorting by Due column
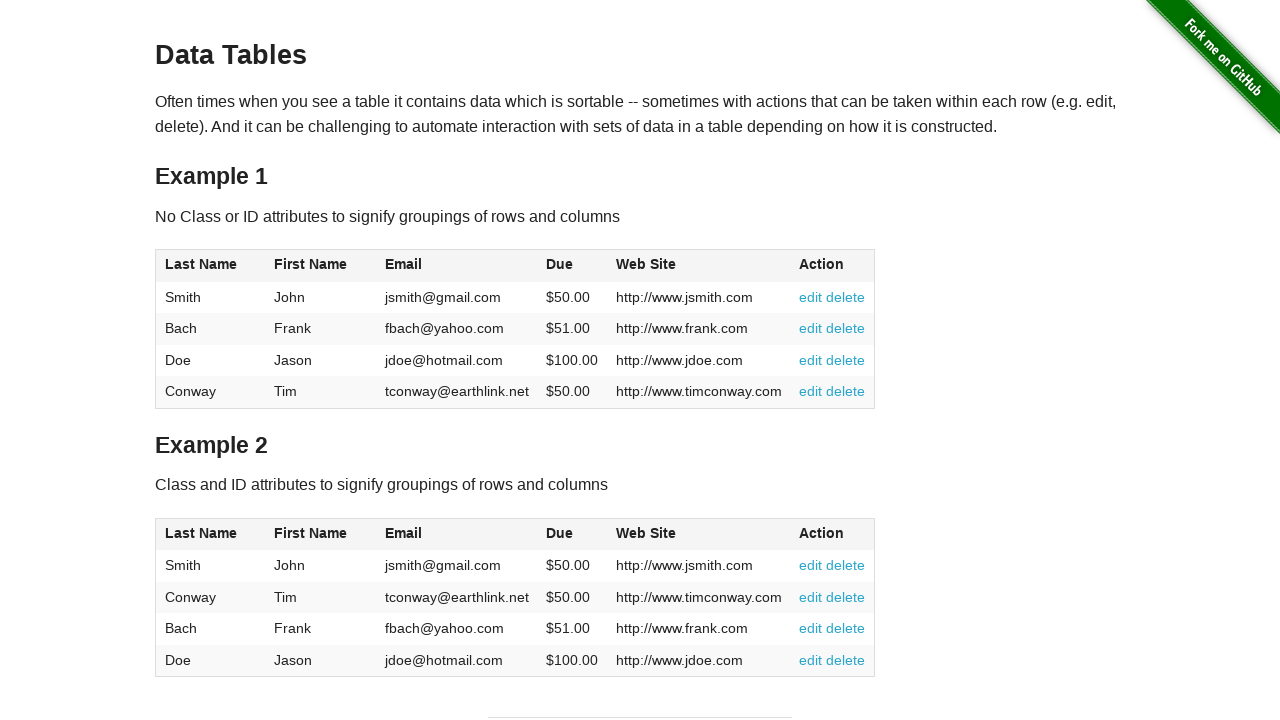

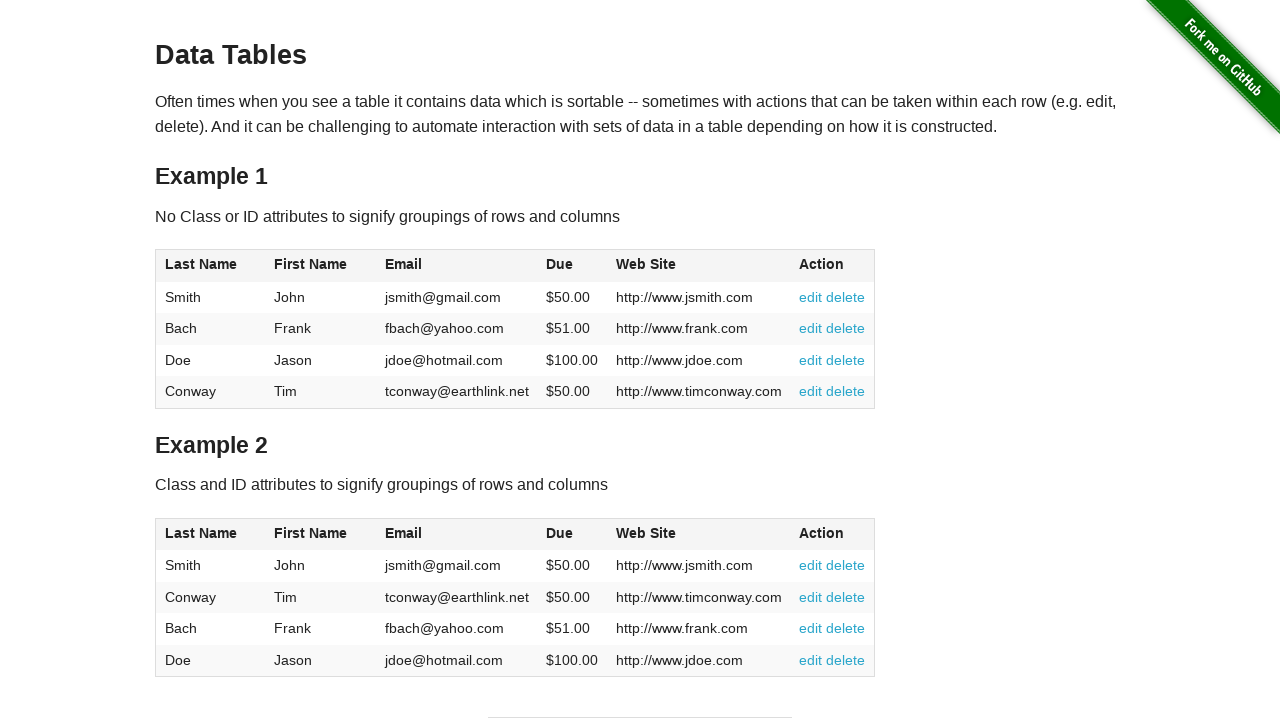